Tests keyboard actions on a text compare tool by typing text, selecting all with Ctrl+A, copying with Ctrl+C, and pasting with Ctrl+V

Starting URL: https://gotranscript.com/text-compare

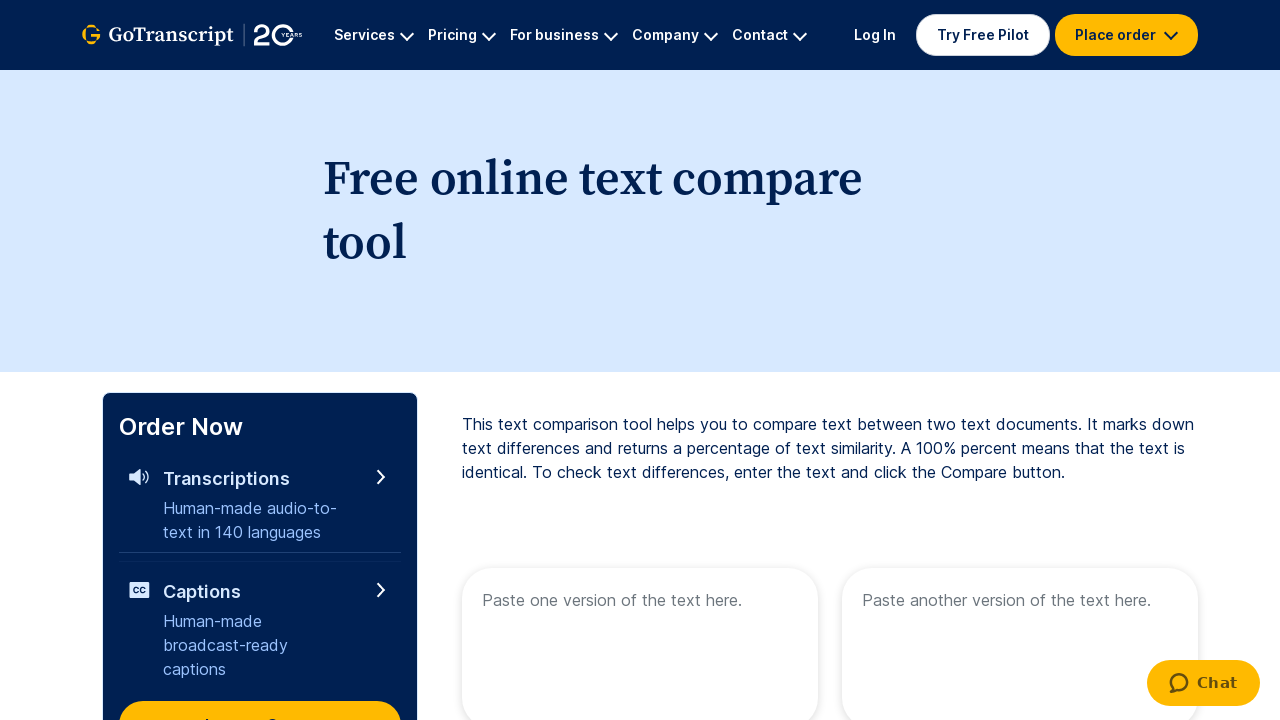

Typed 'Welcome to automation' into the first textarea on //textarea[@placeholder='Paste one version of the text here.']
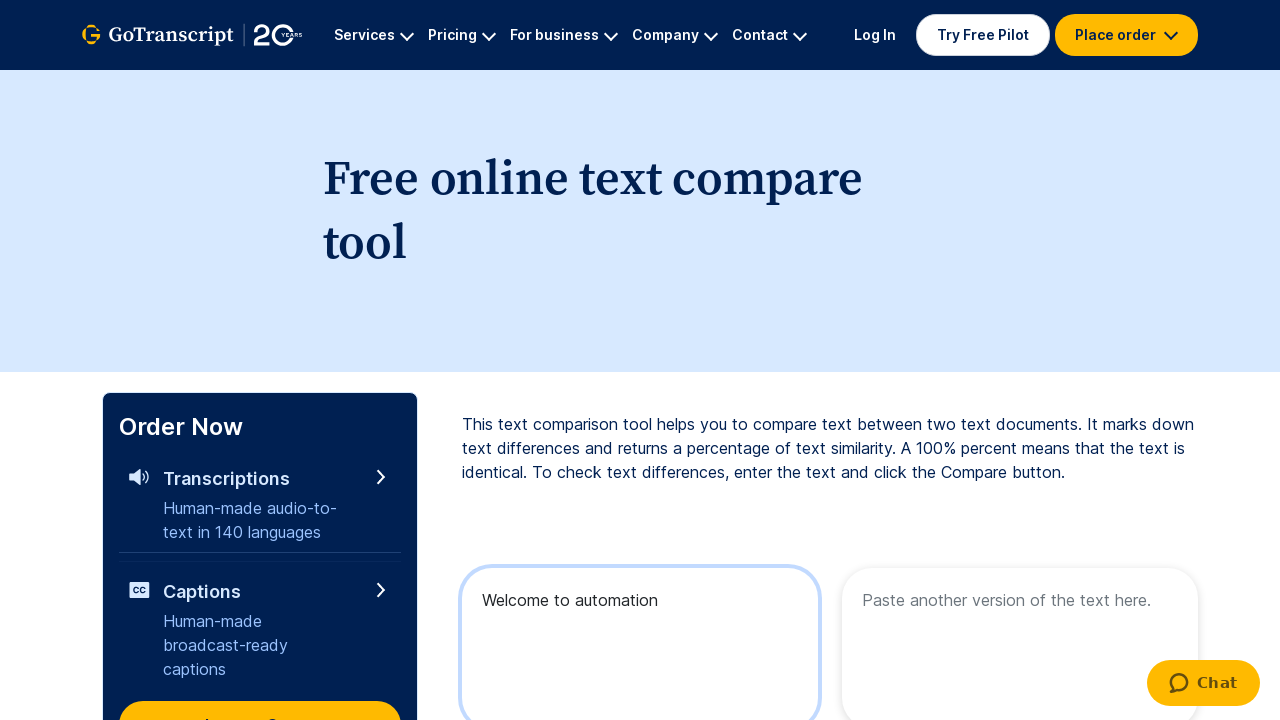

Selected all text with Ctrl+A
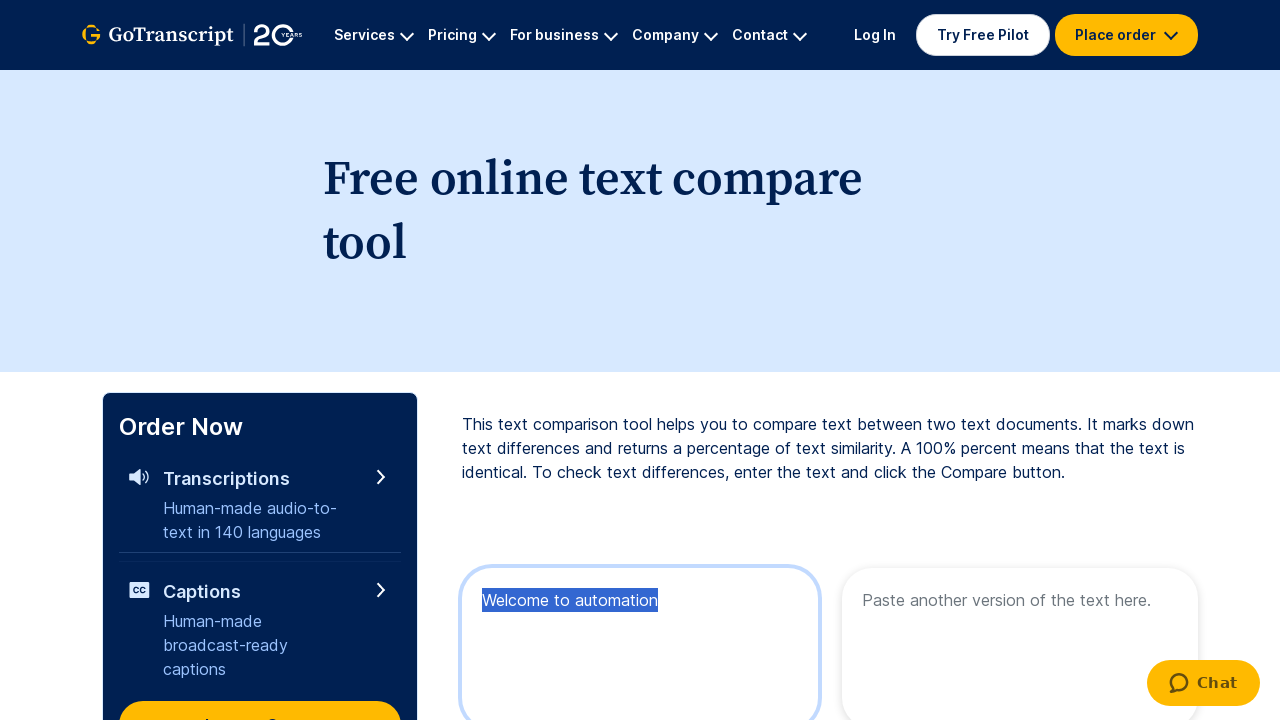

Copied selected text with Ctrl+C
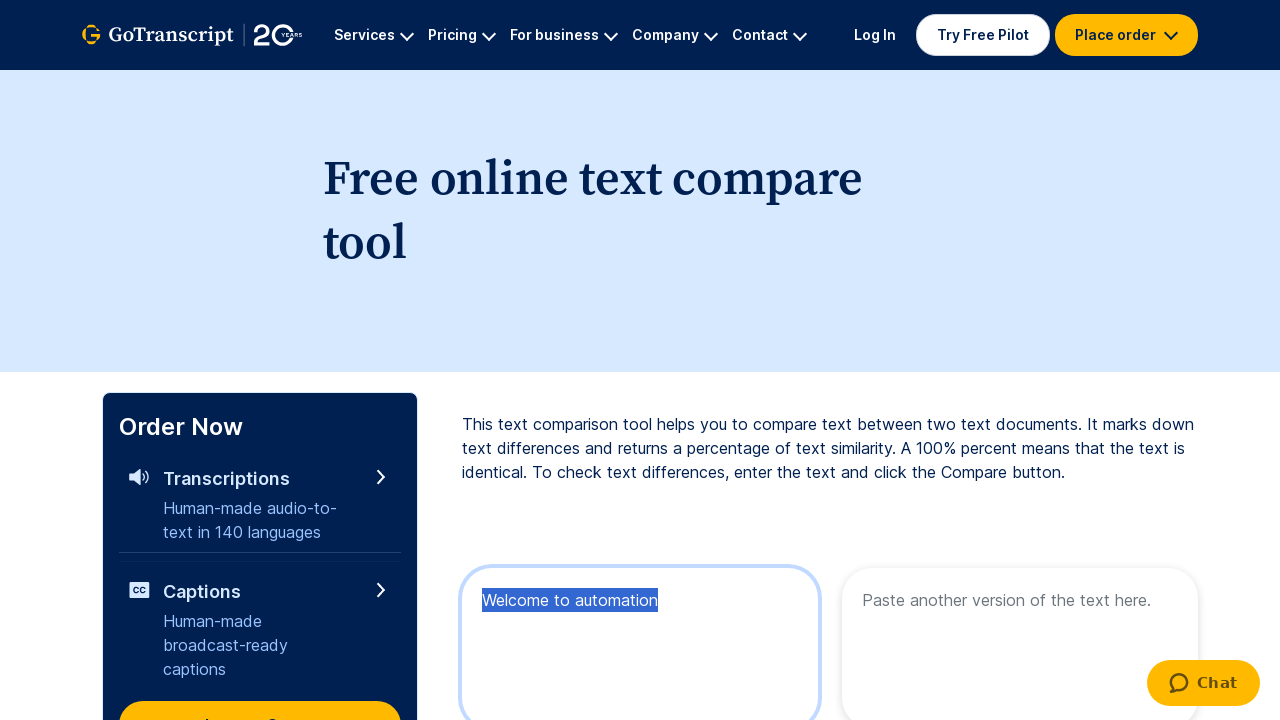

Pasted text with Ctrl+V
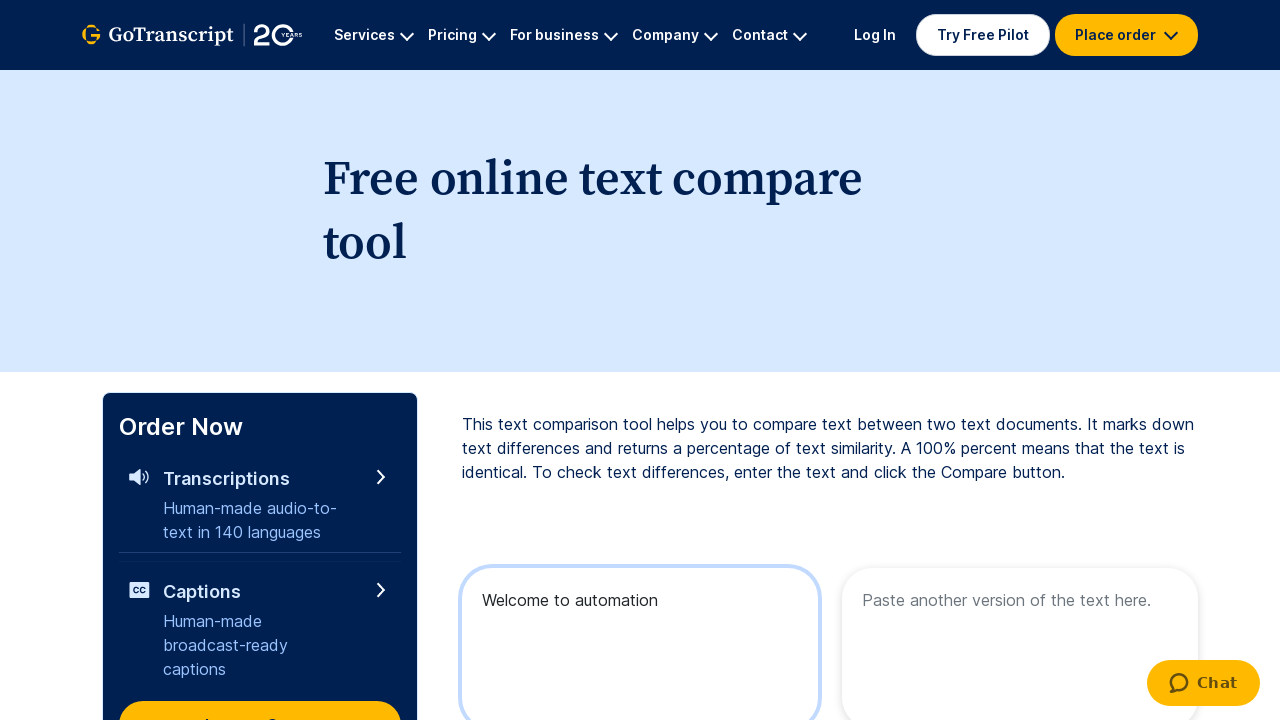

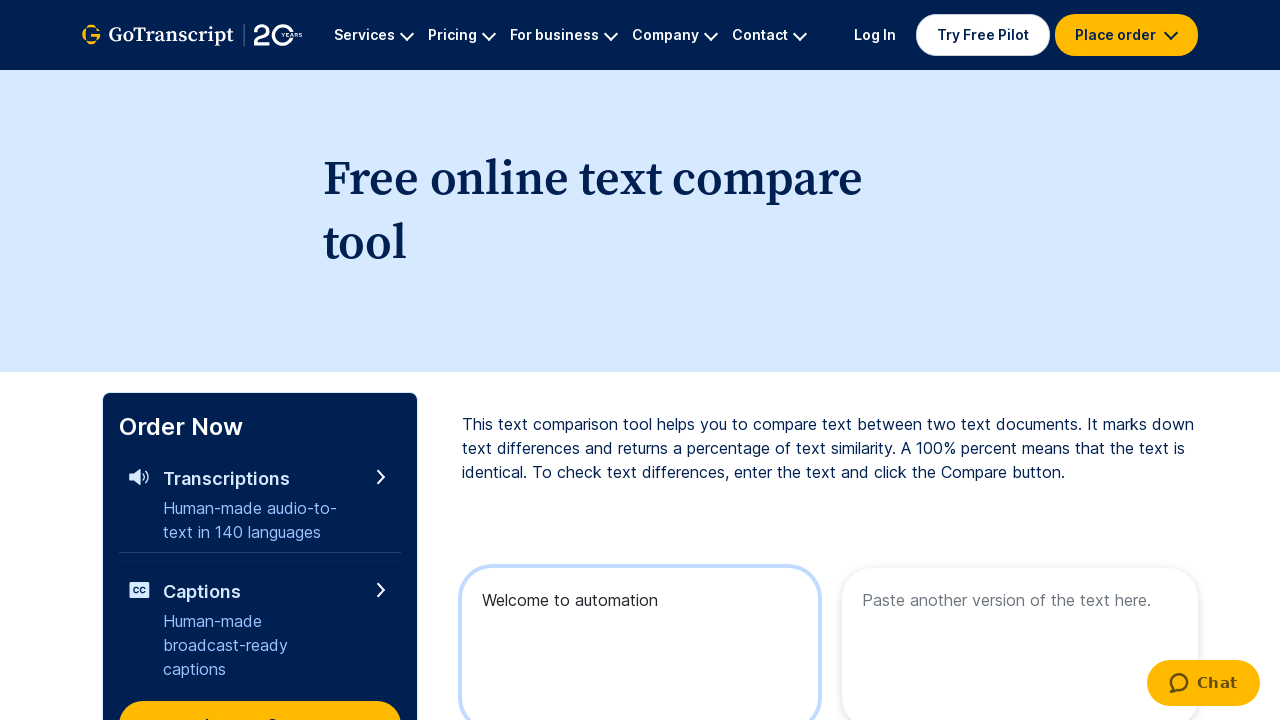